Tests window handling functionality by clicking a link that opens a new window, switching between parent and child windows, and verifying window titles

Starting URL: http://210.212.223.82:9080/QUICKLINKS/

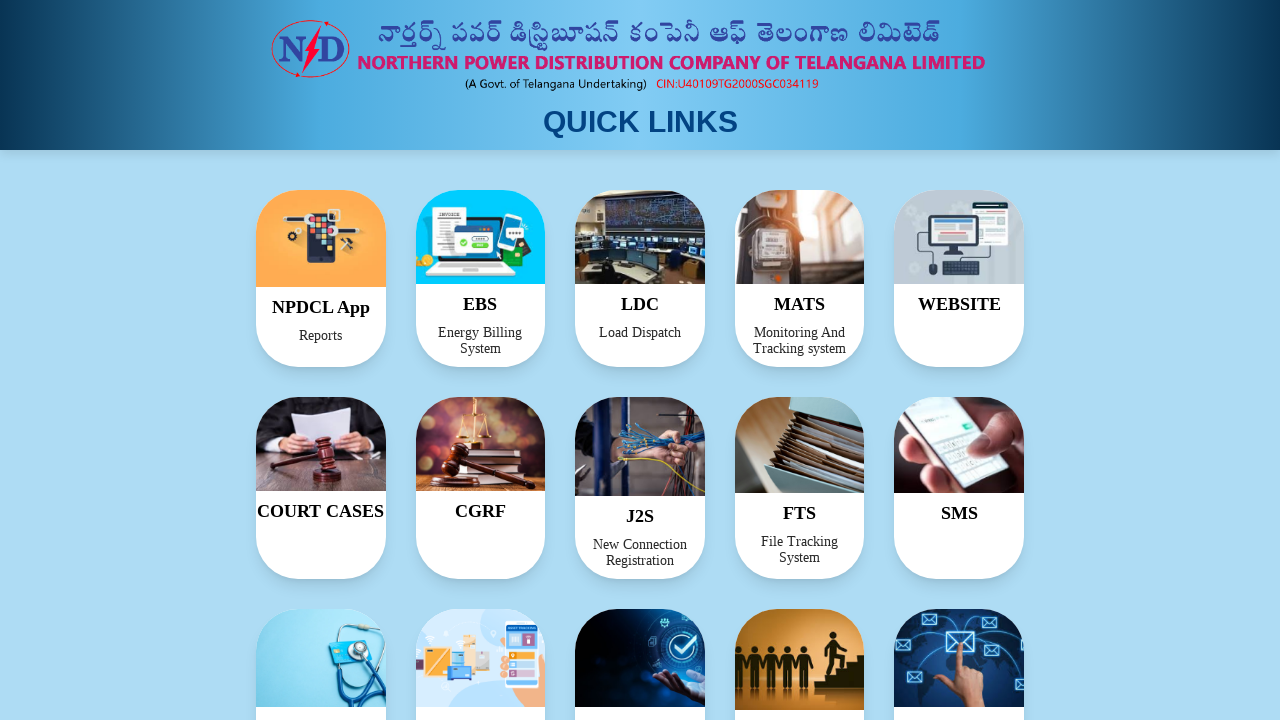

Clicked link to open new window at (640, 266) on #ldc
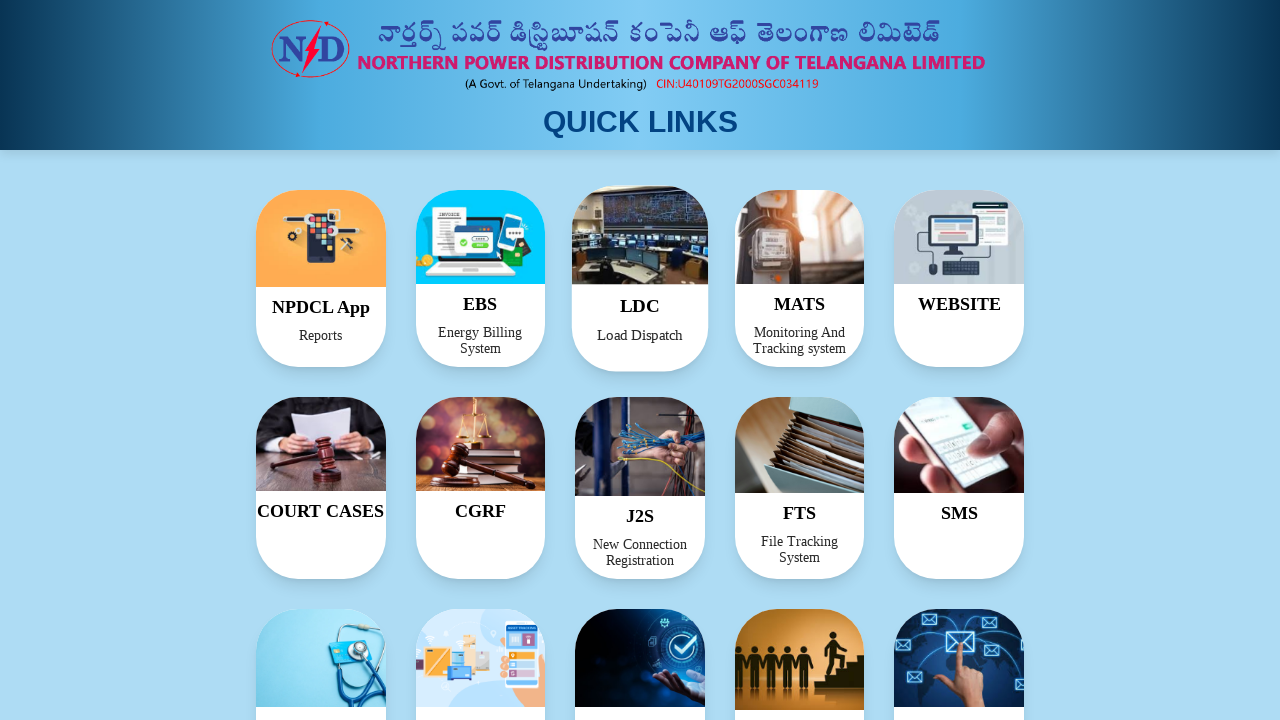

New window opened and captured
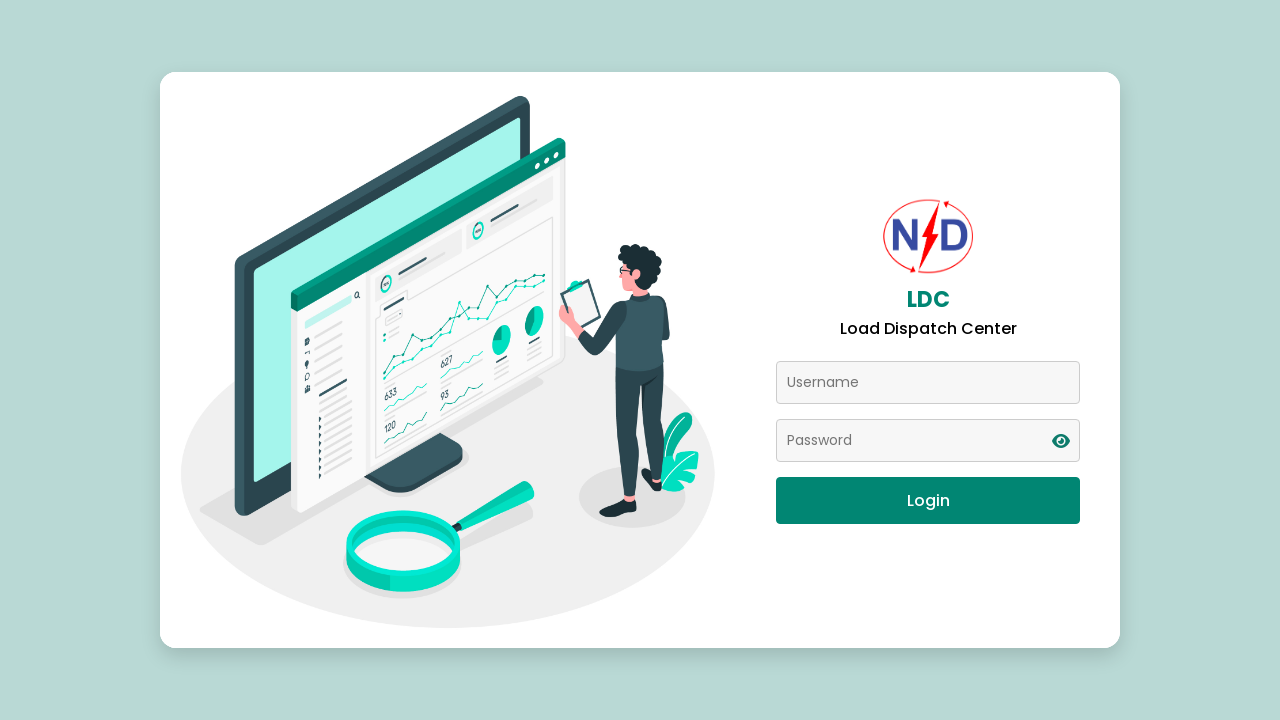

Retrieved child window title: LDC Login
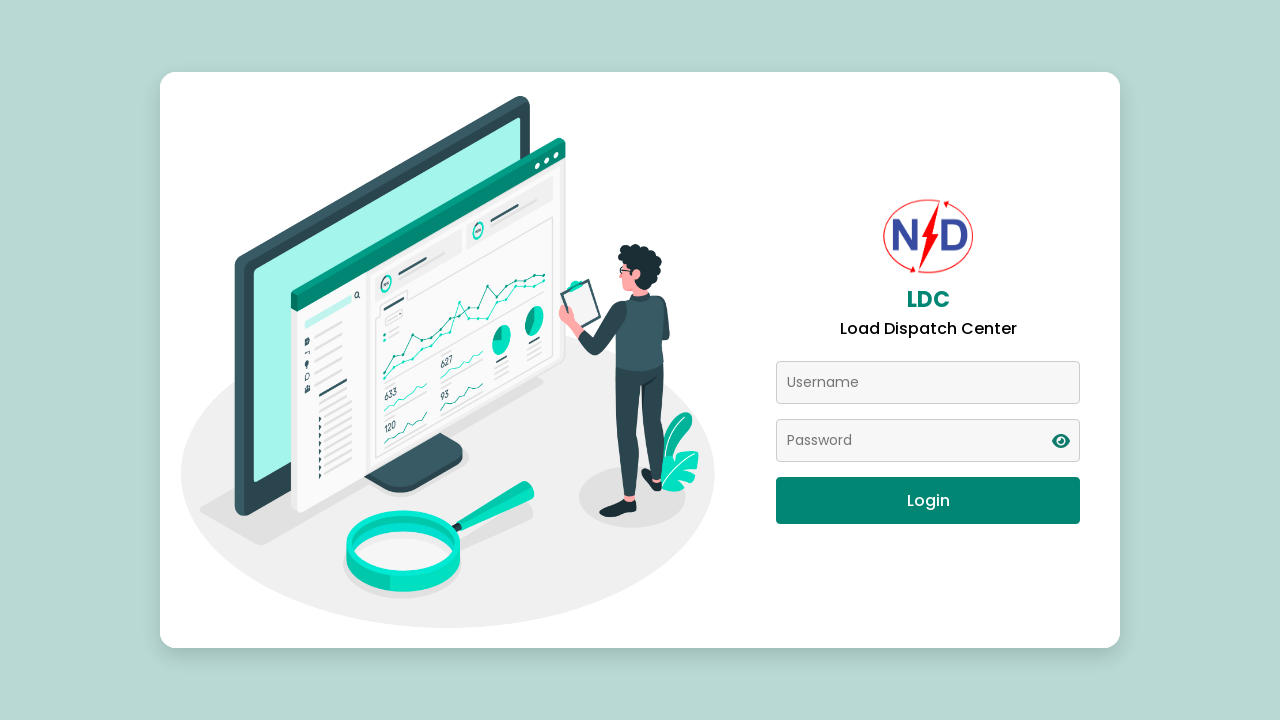

Closed child window
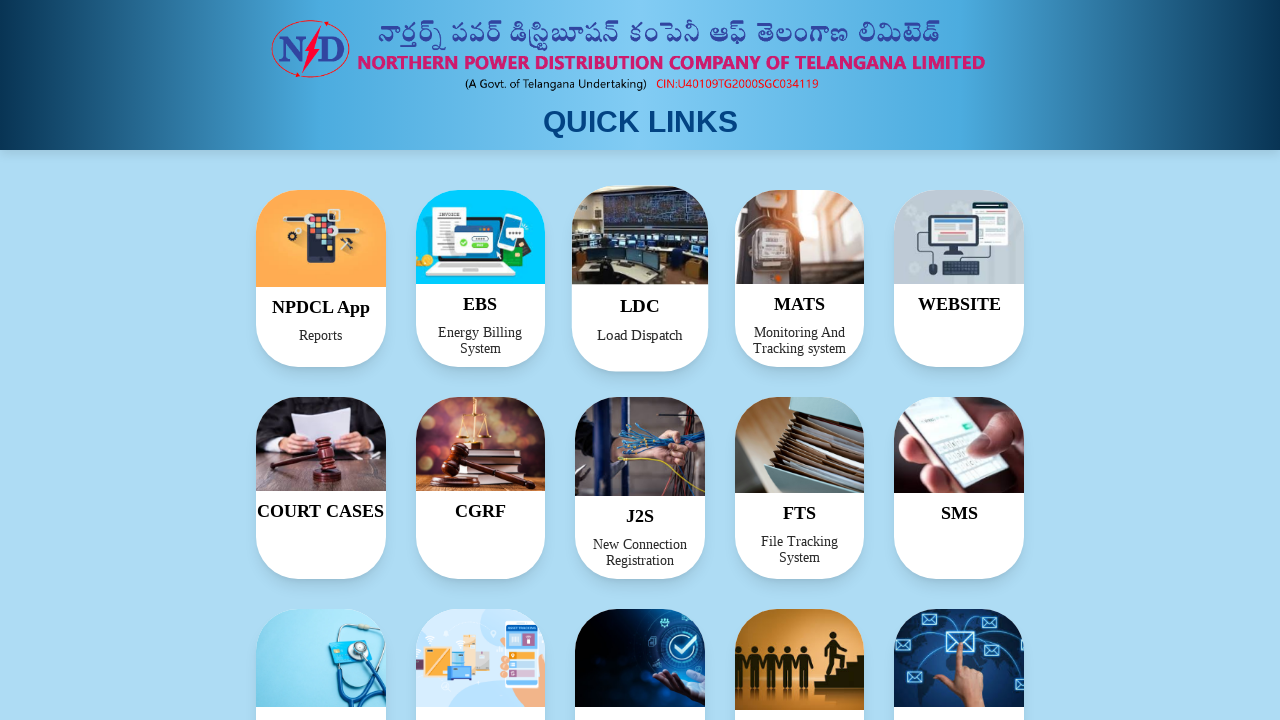

Parent window remains active after child window closure
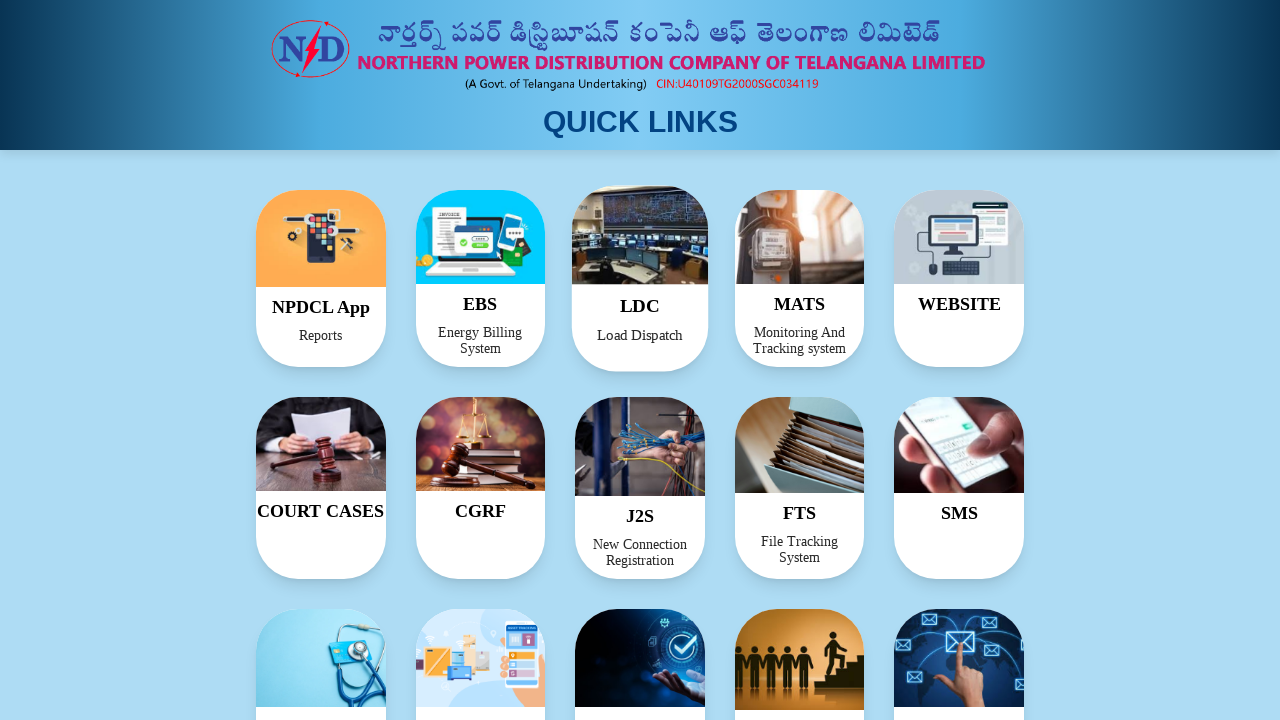

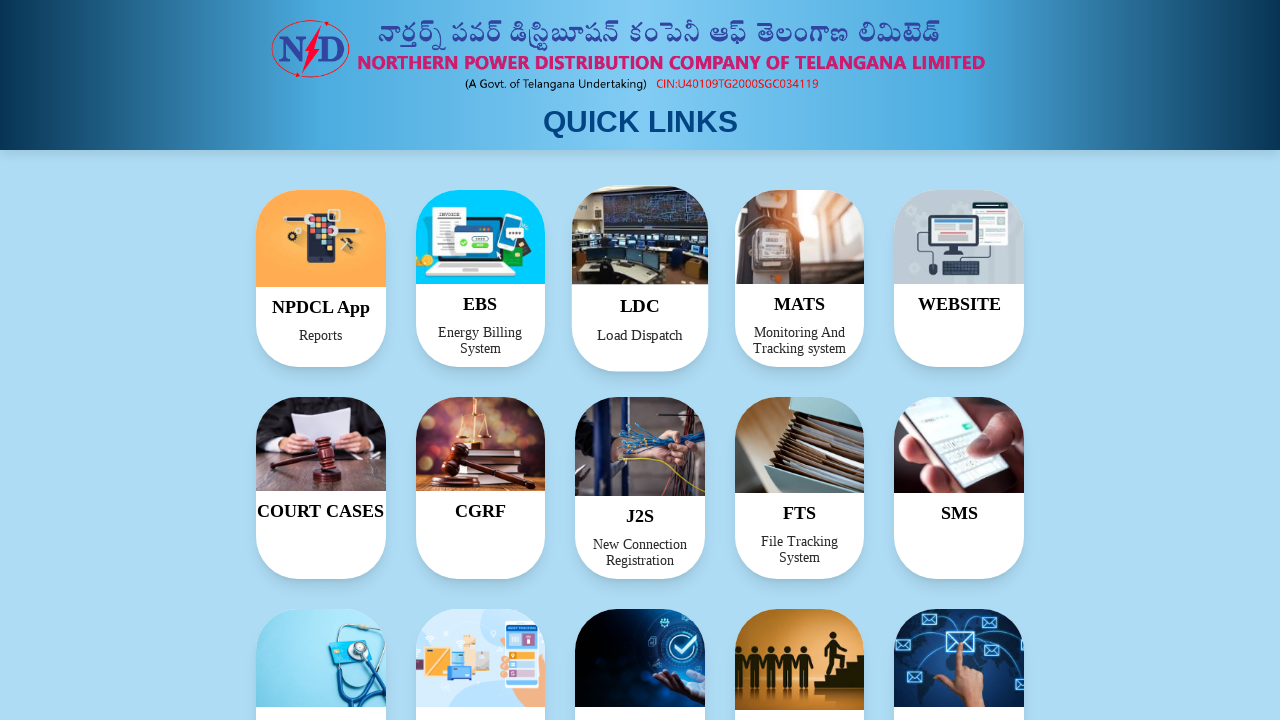